Tests the OrangeHRM contact sales form by filling in the full name, email, and phone fields, then clears and re-enters the email field multiple times with different values.

Starting URL: https://www.orangehrm.com/contact-sales/

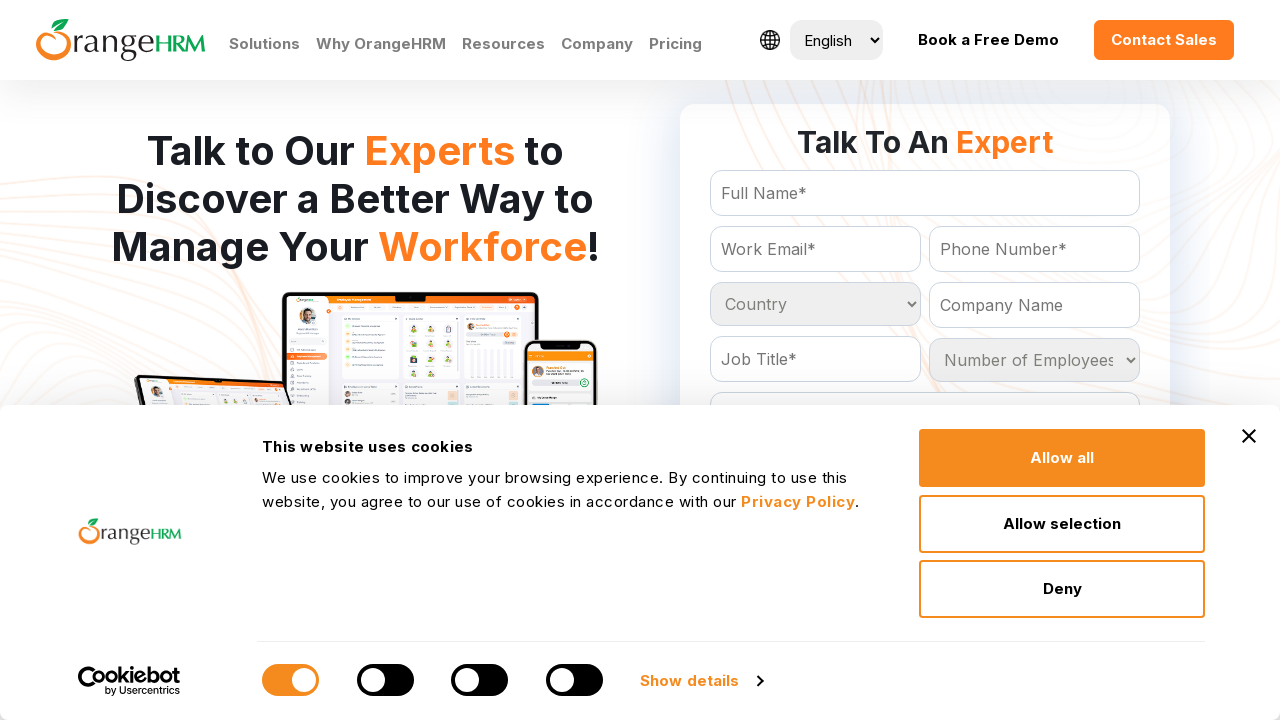

Filled full name field with 'joppu' on input#Form_getForm_FullName
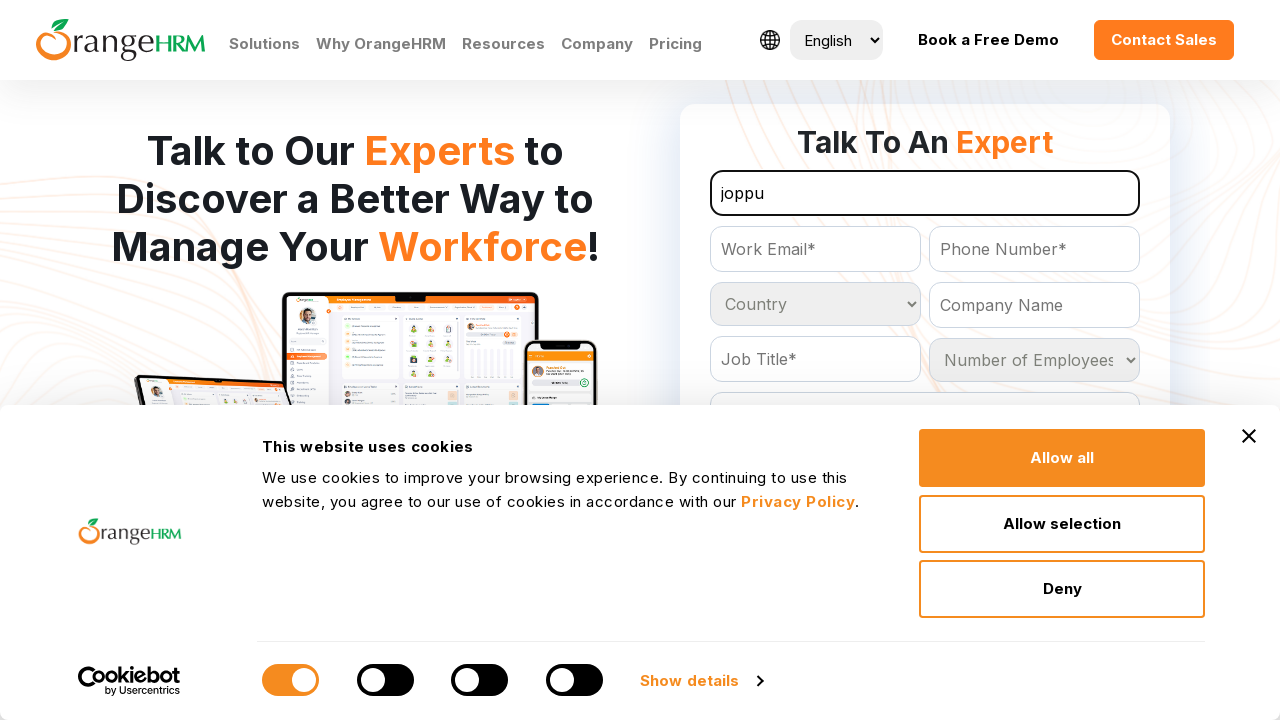

Filled email field with 'abcd@xyz.com' on input[name='Email']
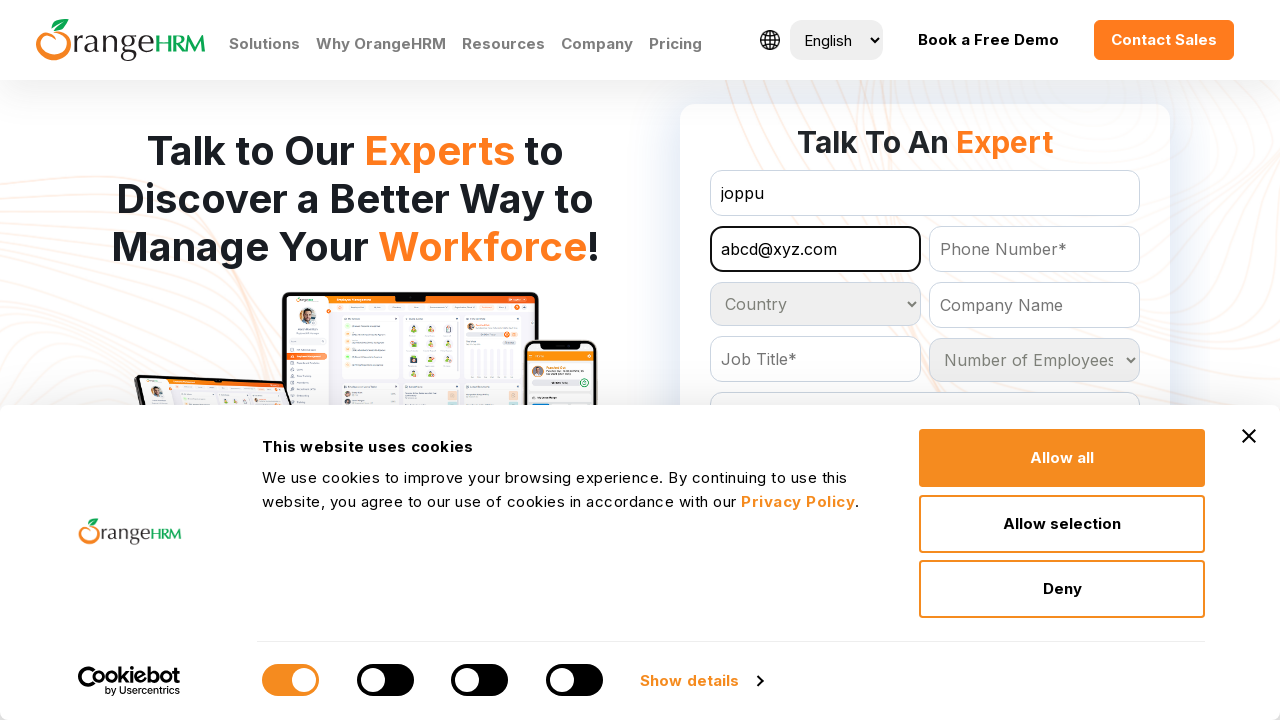

Filled phone field with '9856320147' on input#Form_getForm_Contact
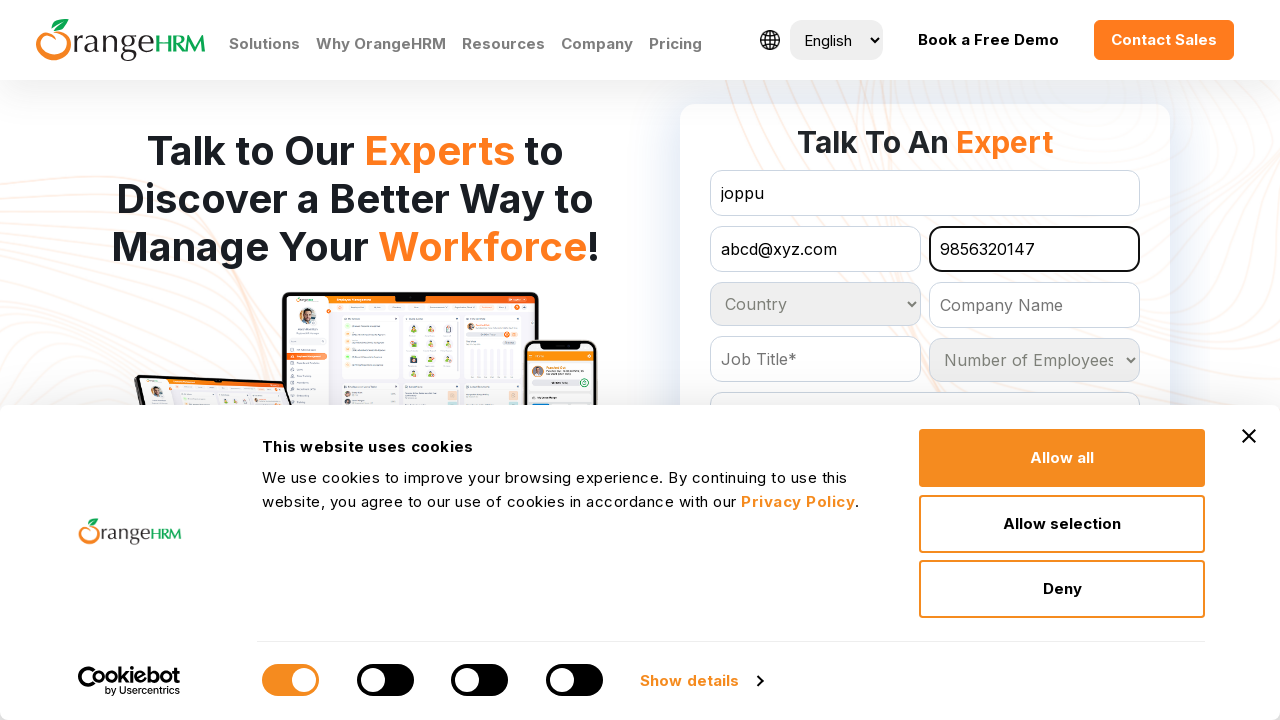

Cleared email field on input[name='Email']
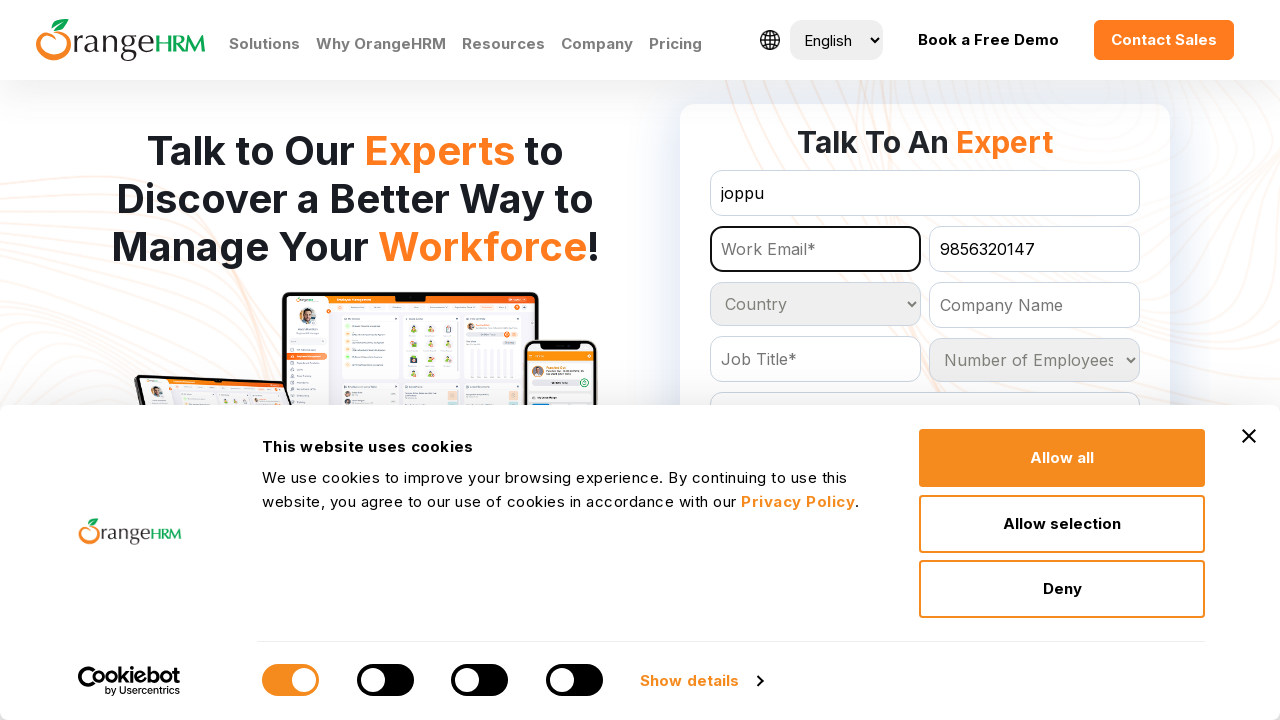

Filled email field with 'def@test.com' on input[name='Email']
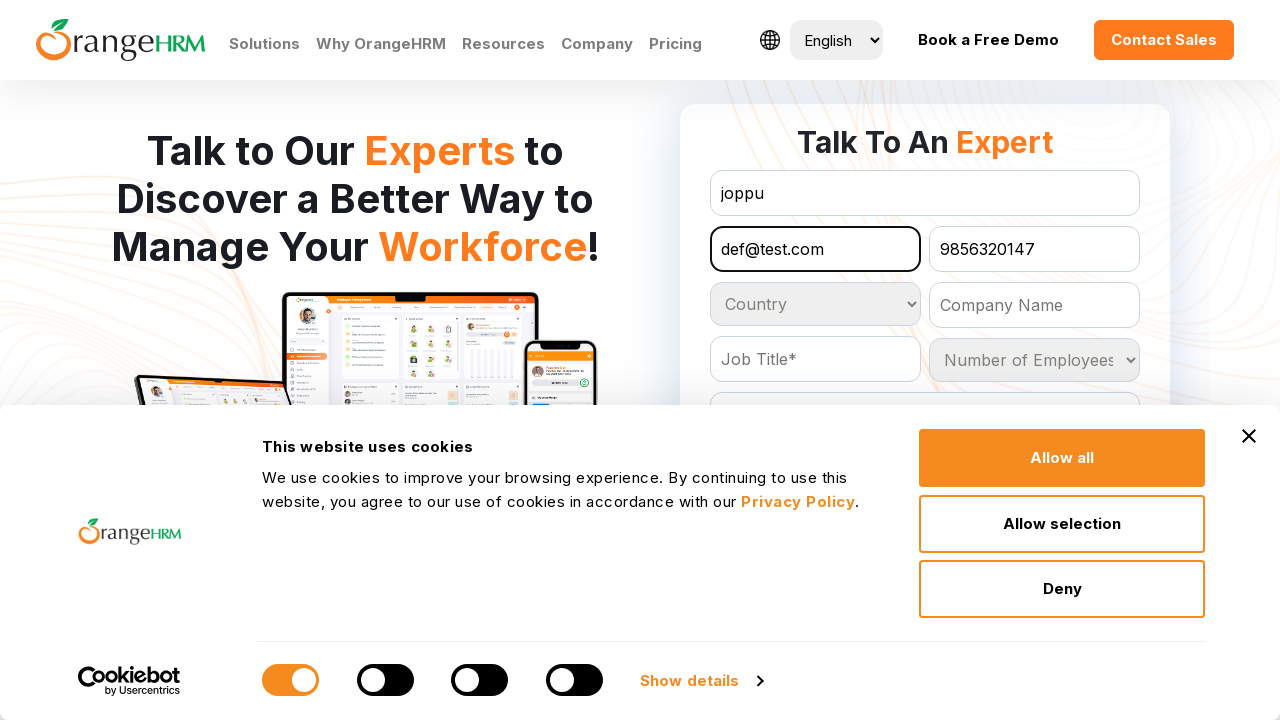

Cleared email field again on input[name='Email']
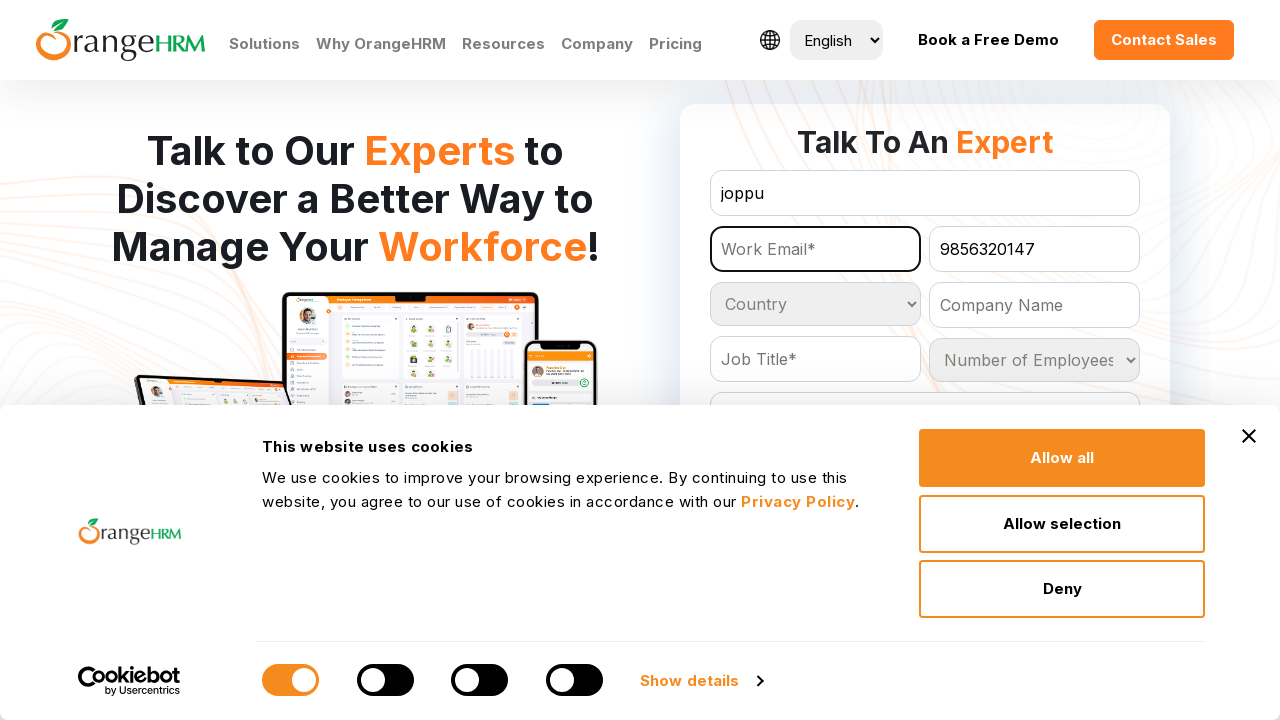

Filled email field with '12345' on input[name='Email']
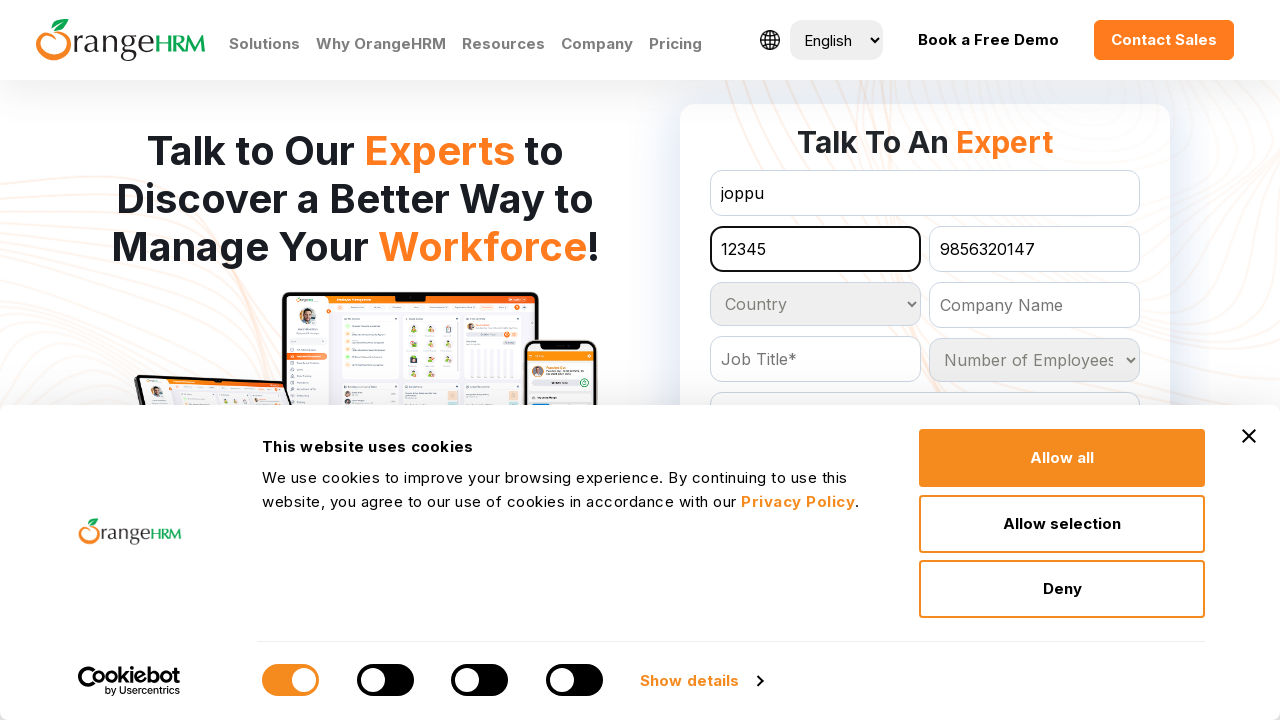

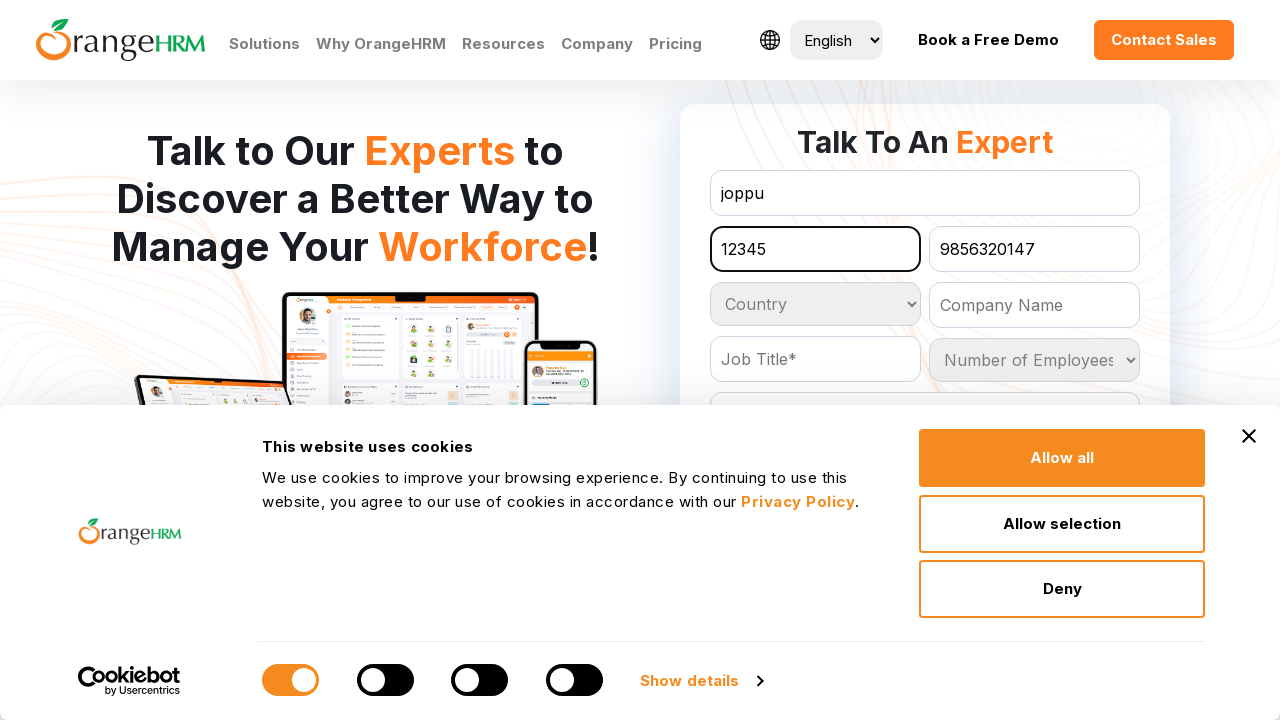